Tests popup validations including hiding/showing text elements, handling confirmation dialogs, and mouse hover interactions

Starting URL: https://rahulshettyacademy.com/AutomationPractice/

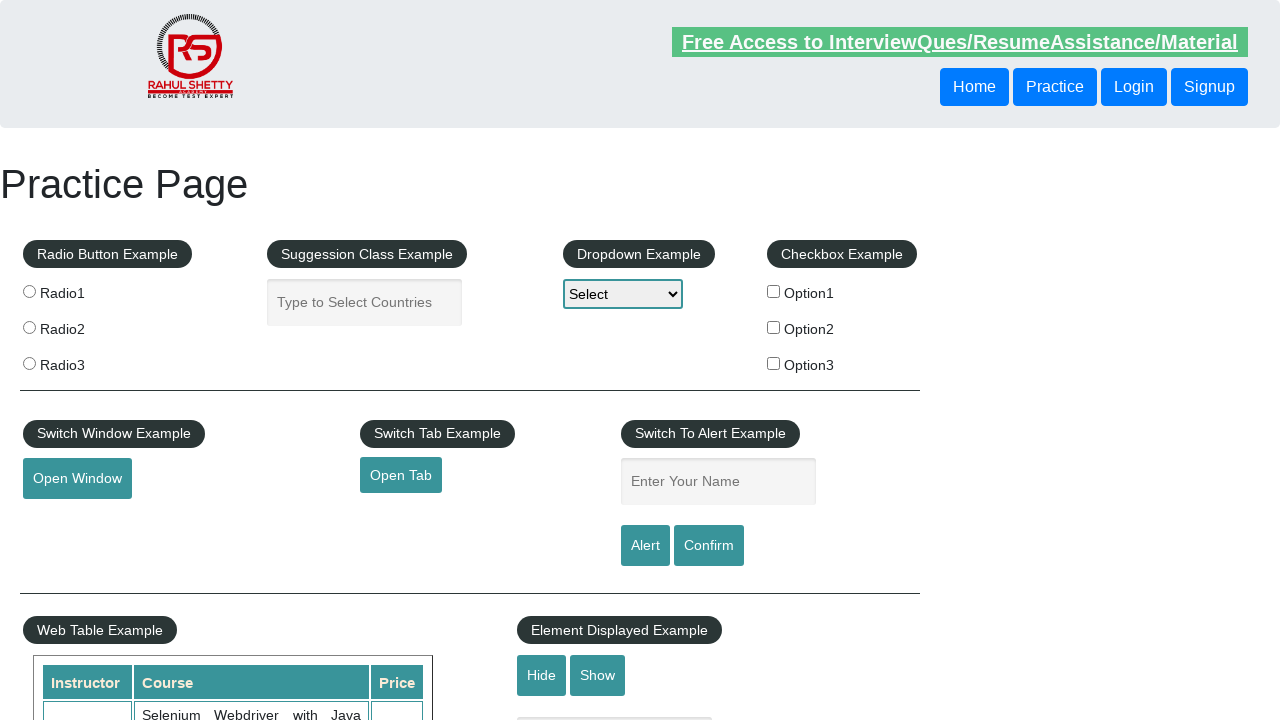

Verified text element is visible
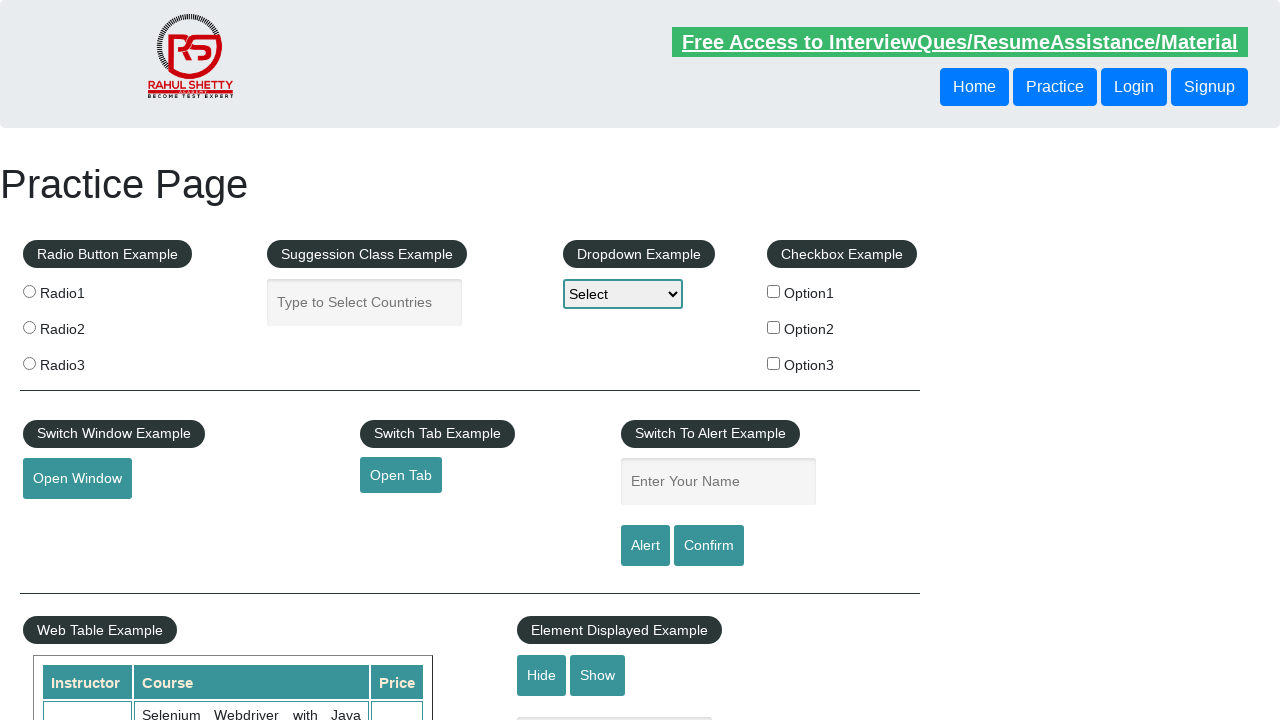

Clicked hide button to hide text element at (542, 675) on #hide-textbox
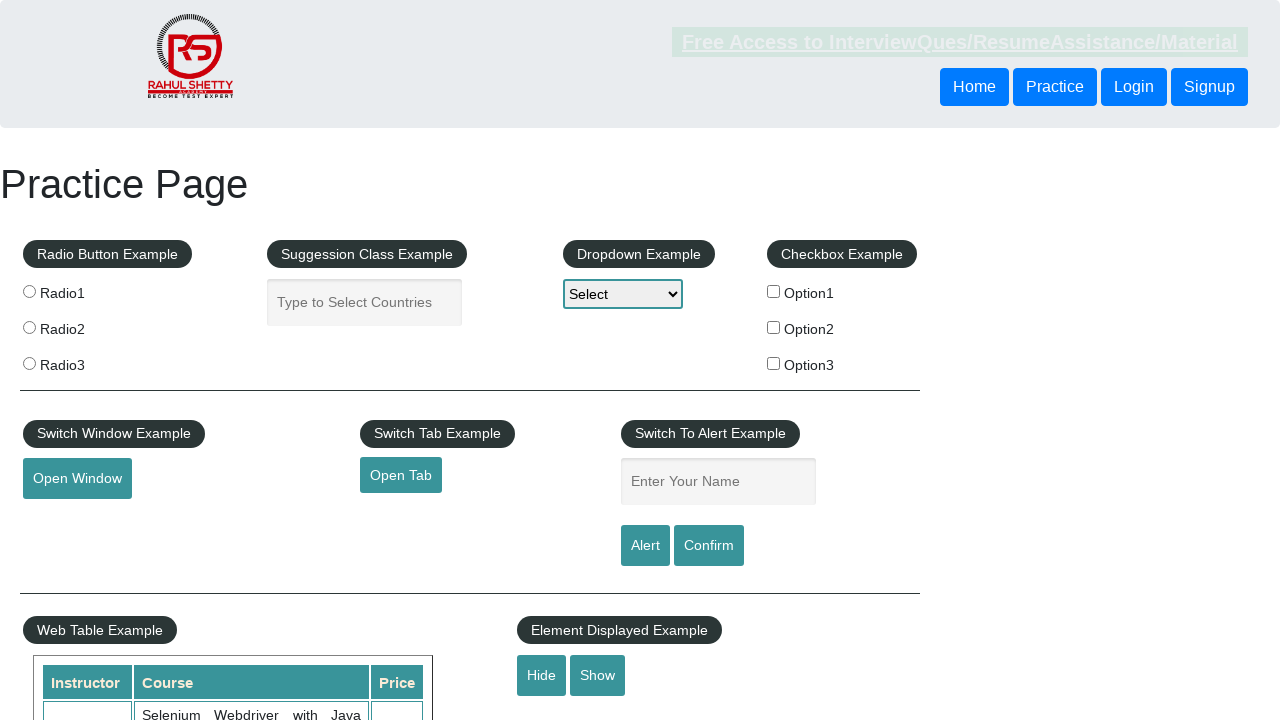

Text element is now hidden
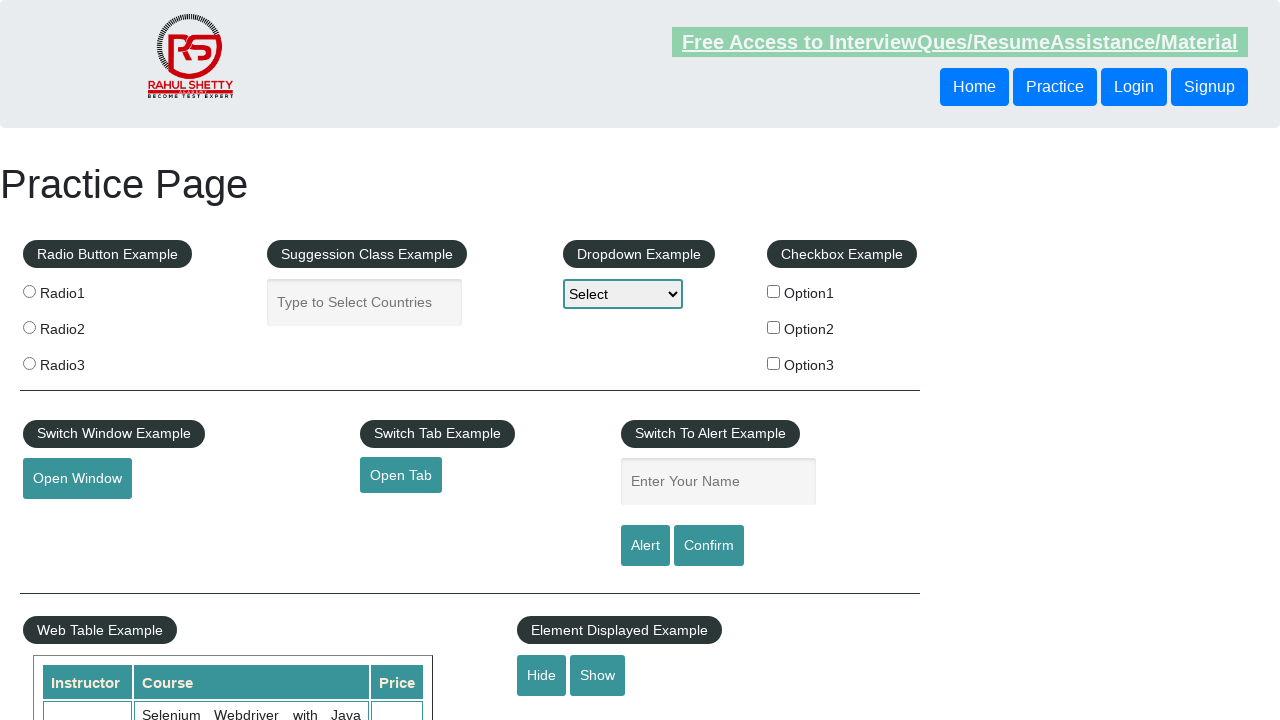

Set up dialog handler to accept confirmation dialogs
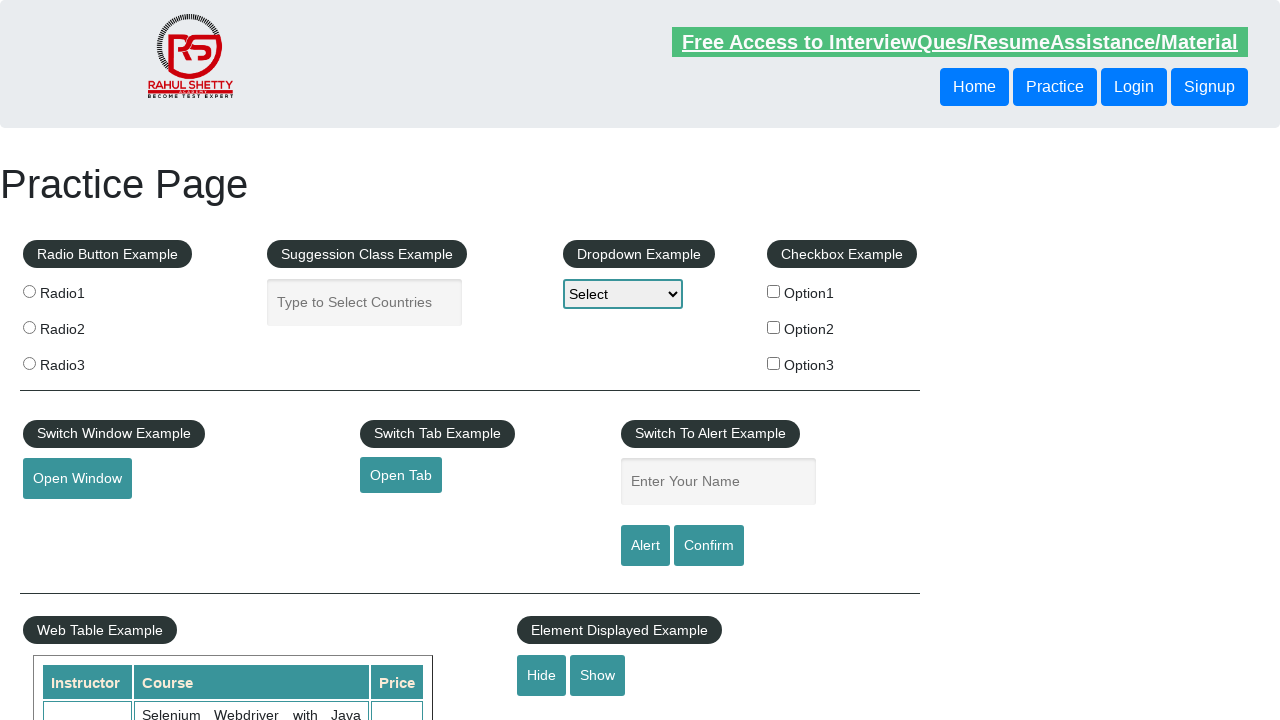

Clicked confirm button to trigger confirmation dialog at (709, 546) on #confirmbtn
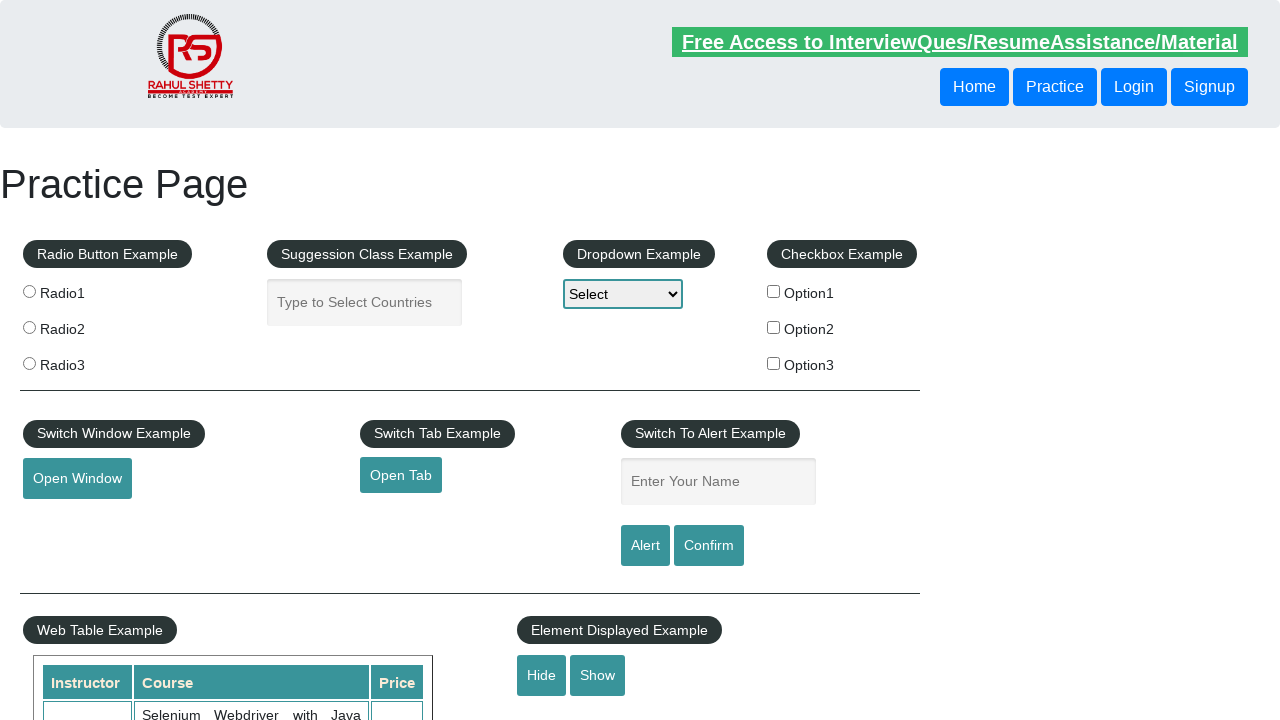

Hovered over mouse hover element to reveal options at (83, 361) on #mousehover
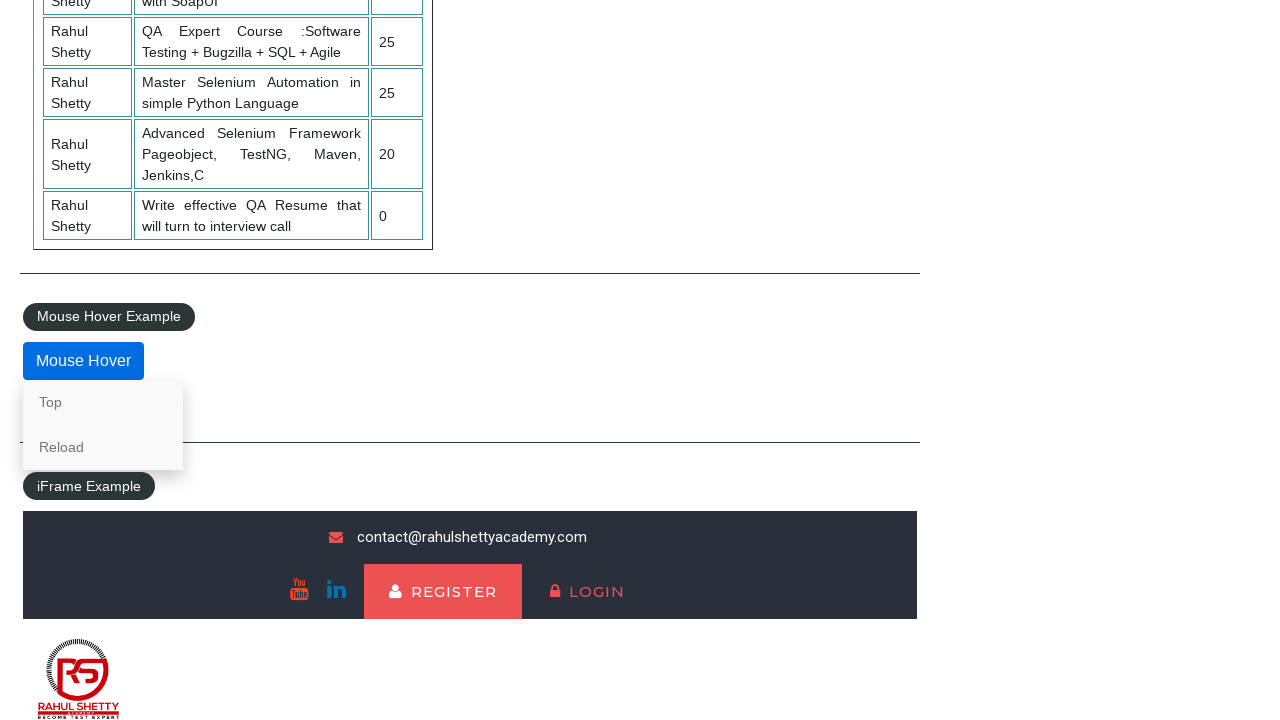

Clicked the 'Top' link that appeared on hover at (103, 402) on a[href="#top"]
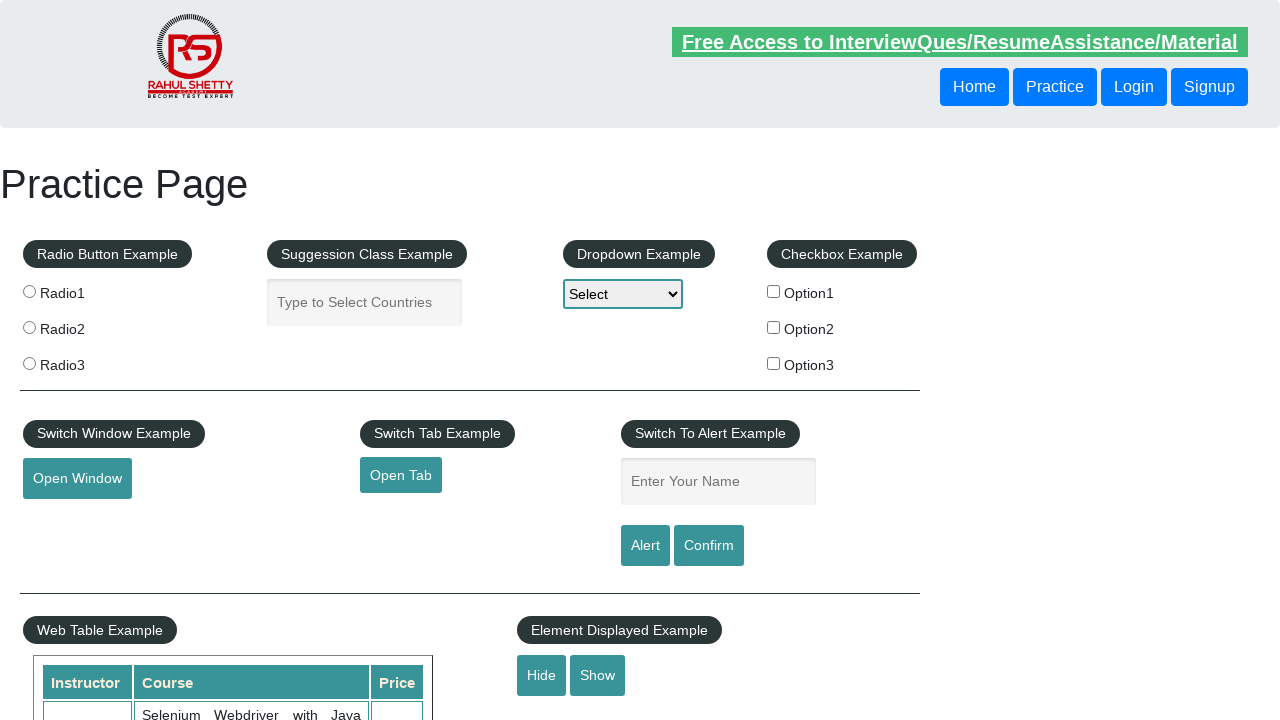

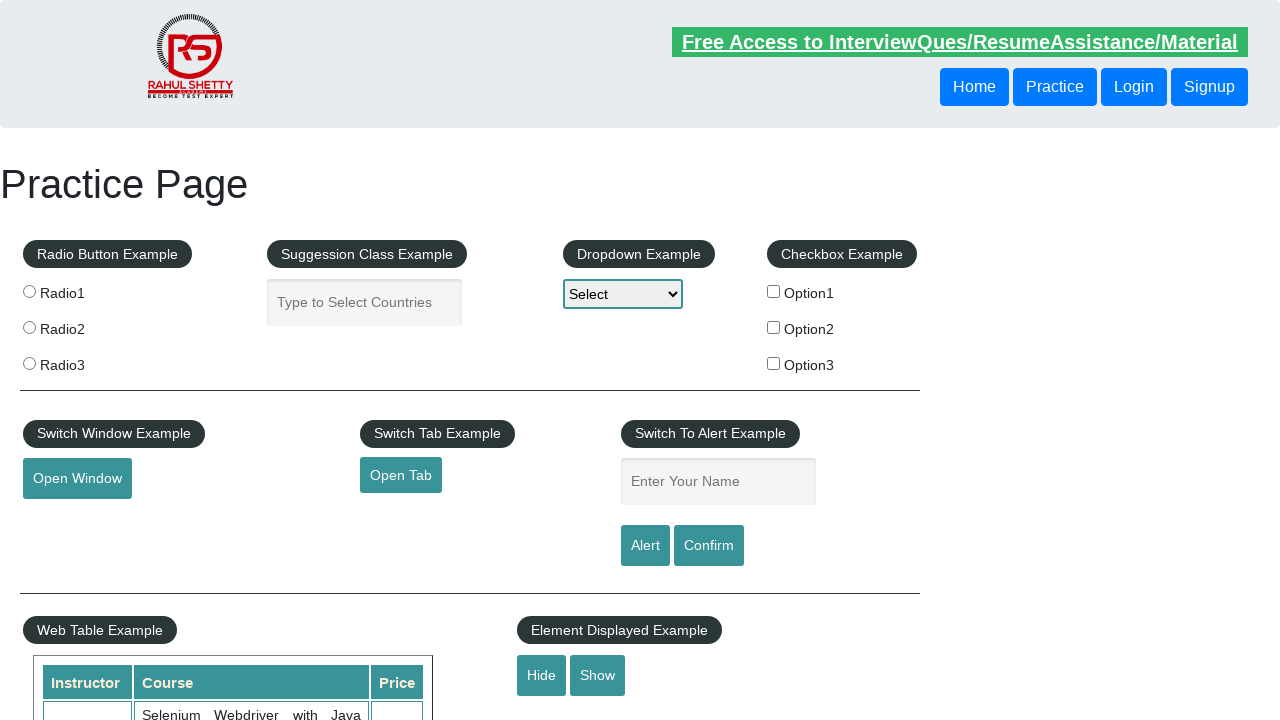